Tests passenger selection dropdown by clicking to open it, incrementing adult count 4 times, and closing the dropdown

Starting URL: https://rahulshettyacademy.com/dropdownsPractise

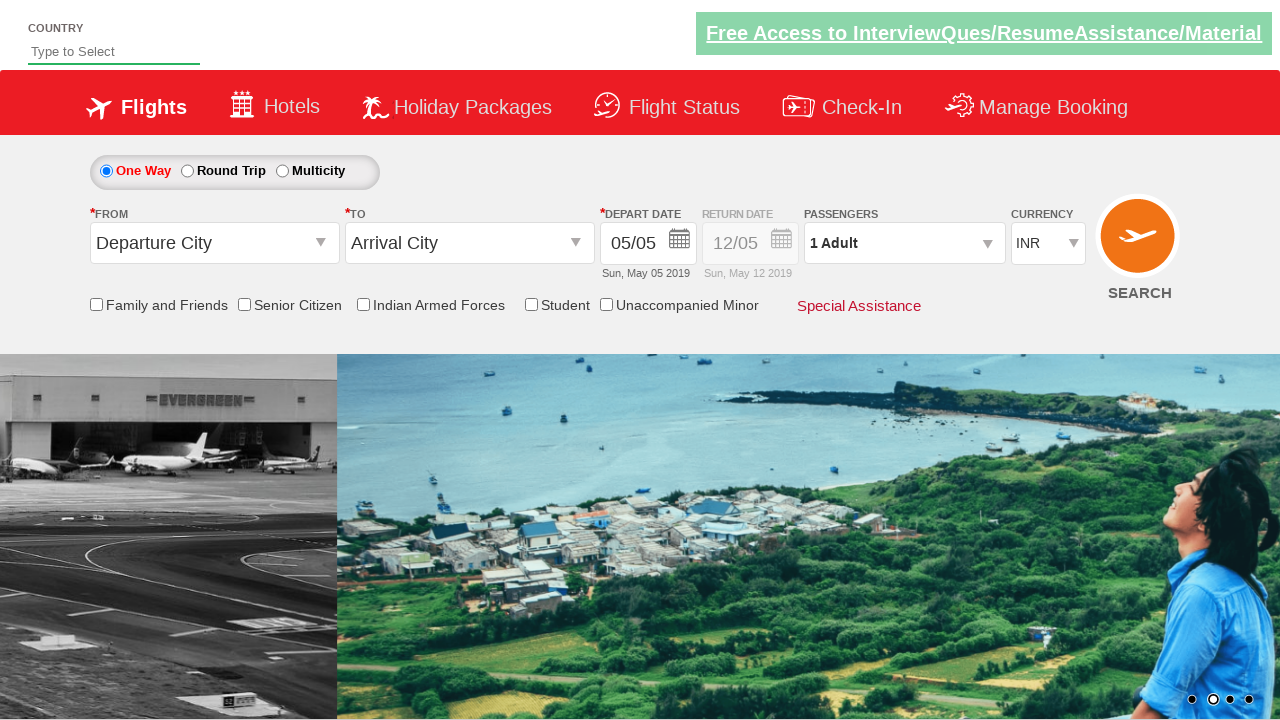

Clicked passenger info dropdown to open it at (904, 243) on #divpaxinfo
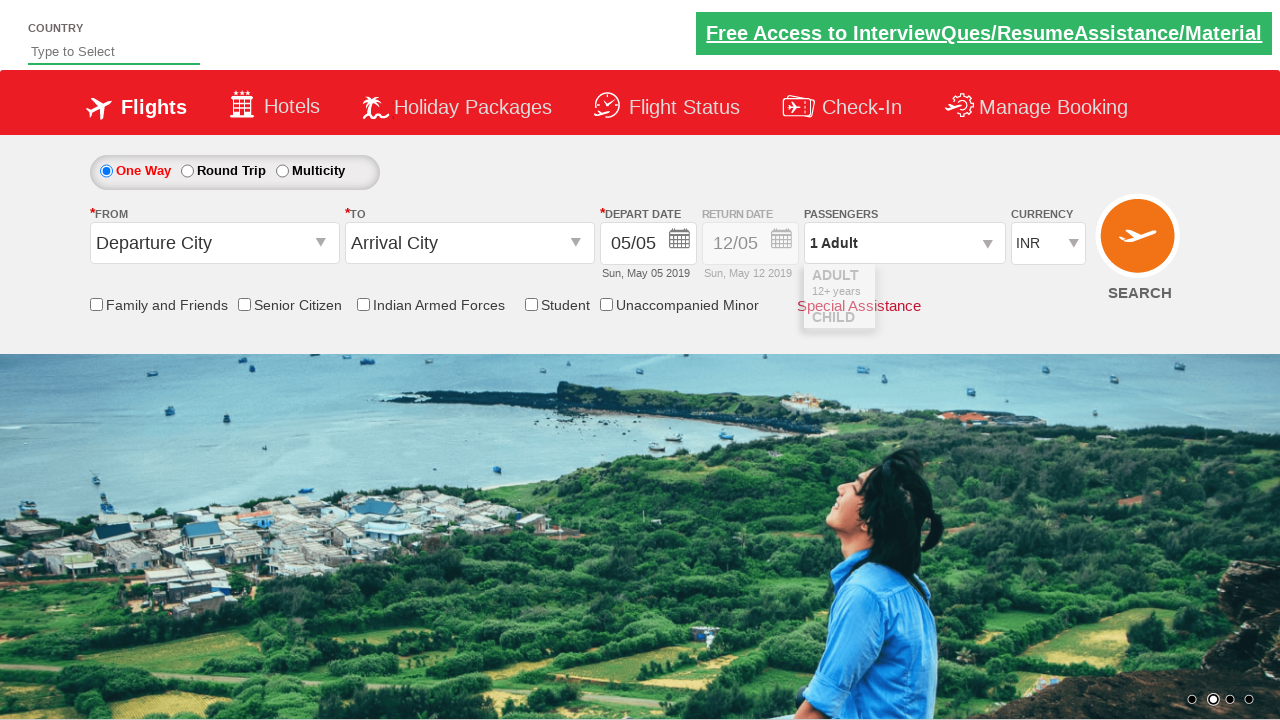

Waited 2 seconds for dropdown to fully open
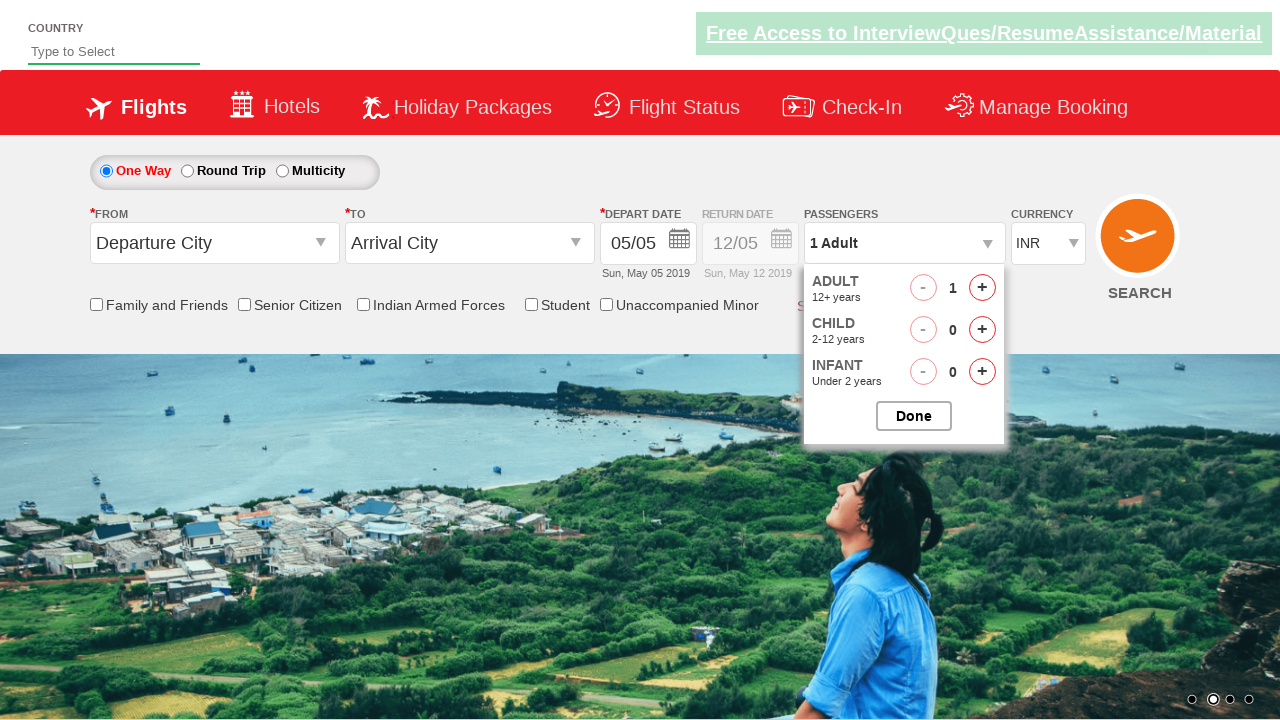

Retrieved initial passenger info text: 1 Adult
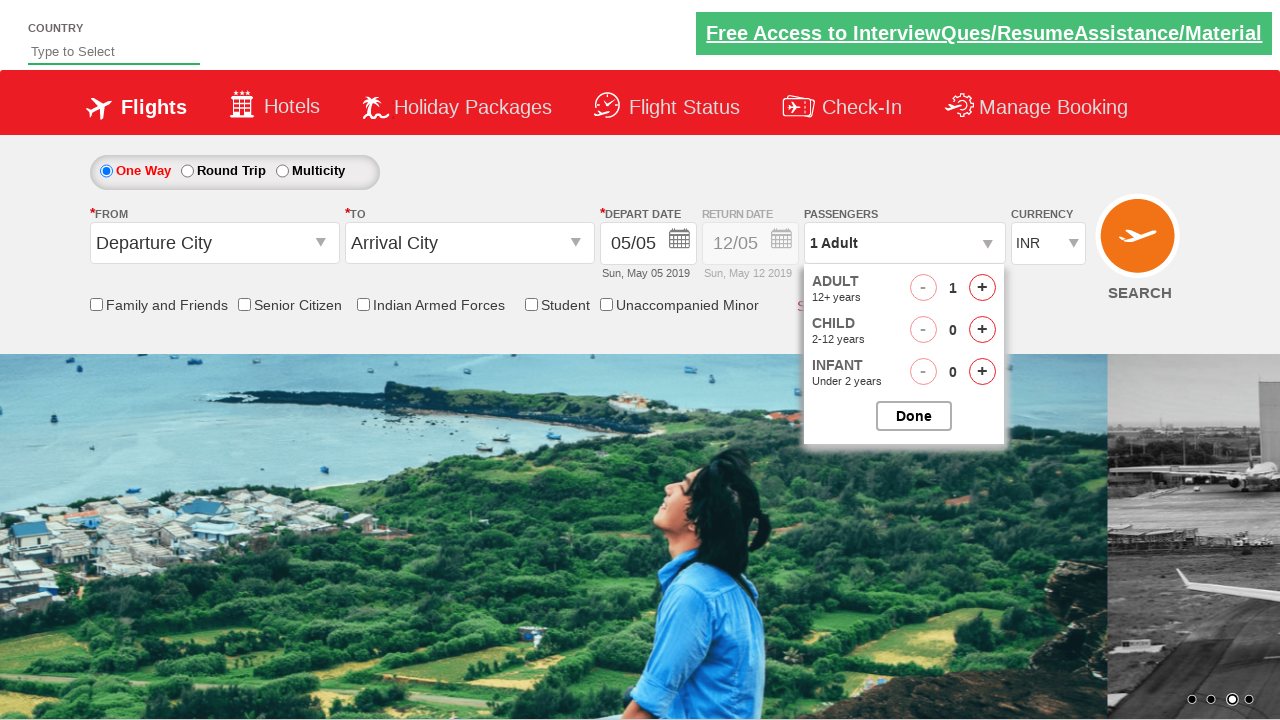

Clicked increment adult button (iteration 1 of 4) at (982, 288) on #hrefIncAdt
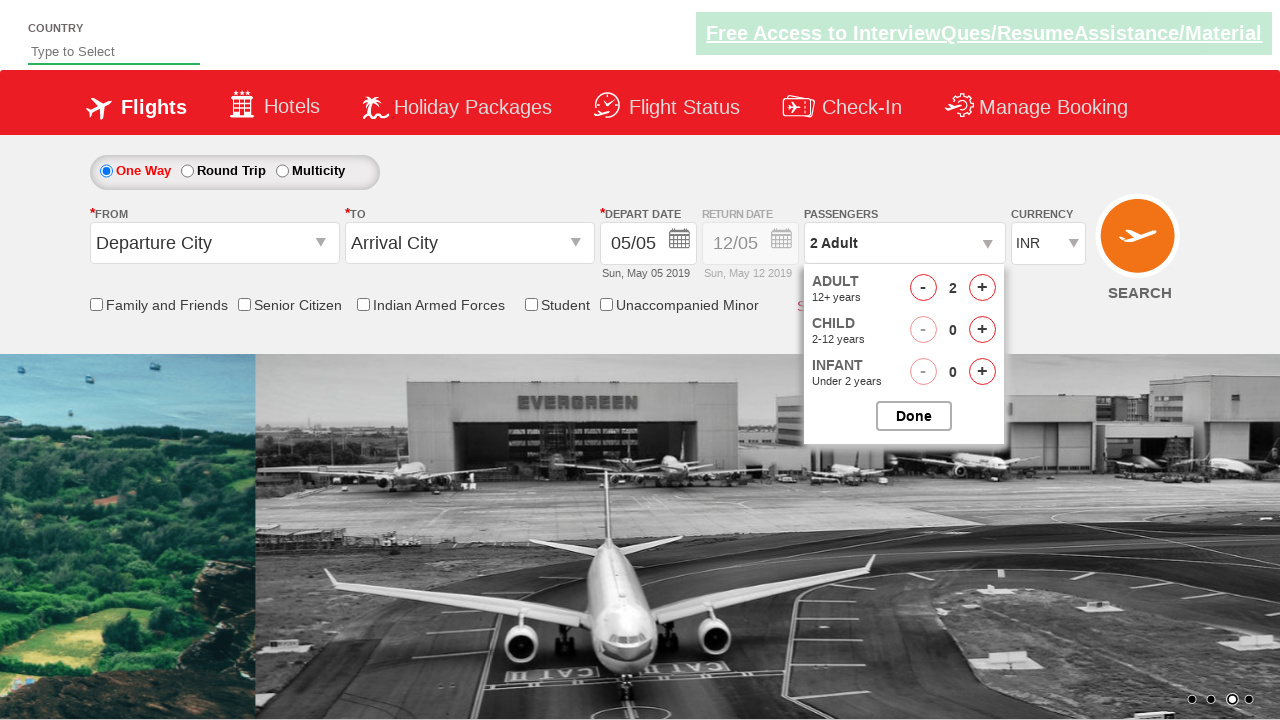

Clicked increment adult button (iteration 2 of 4) at (982, 288) on #hrefIncAdt
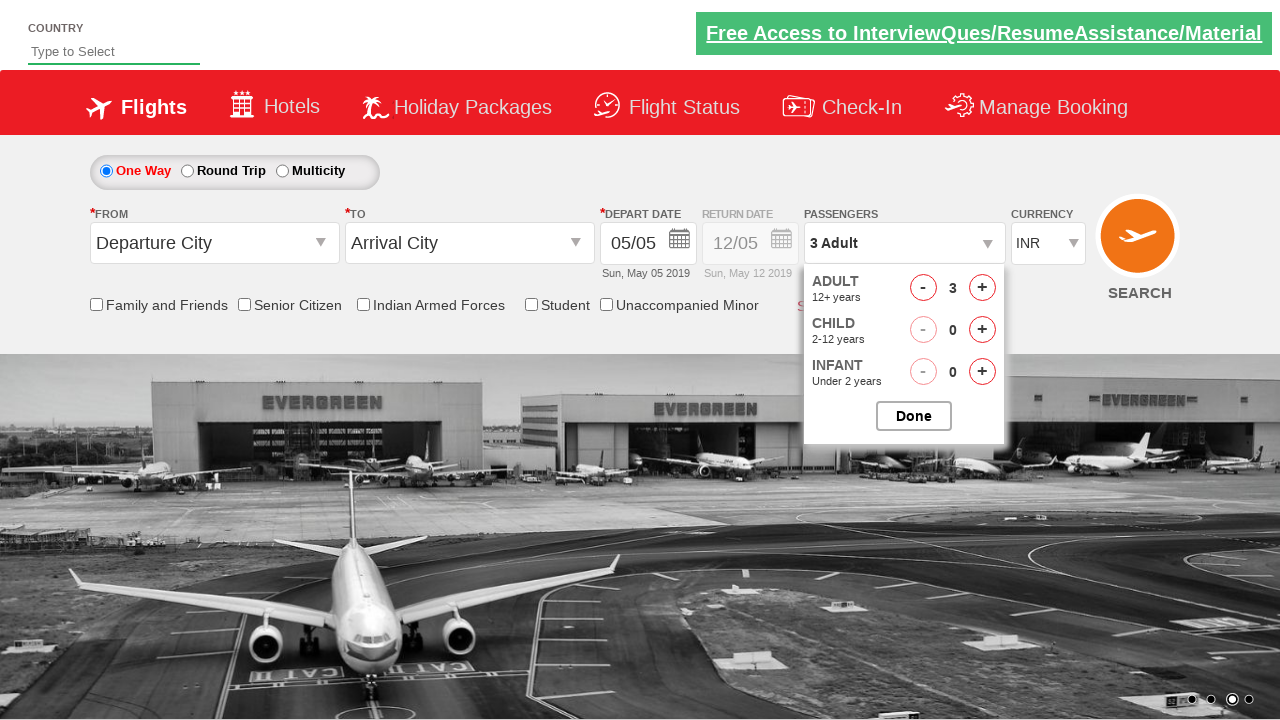

Clicked increment adult button (iteration 3 of 4) at (982, 288) on #hrefIncAdt
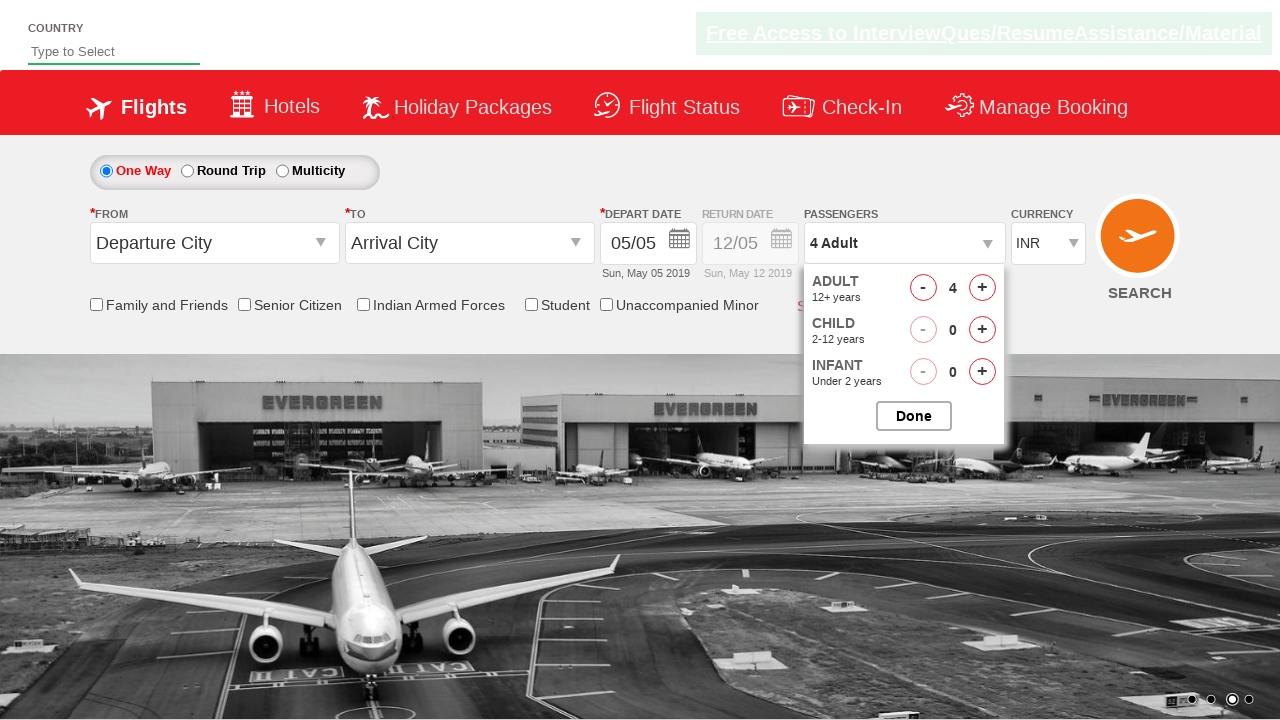

Clicked increment adult button (iteration 4 of 4) at (982, 288) on #hrefIncAdt
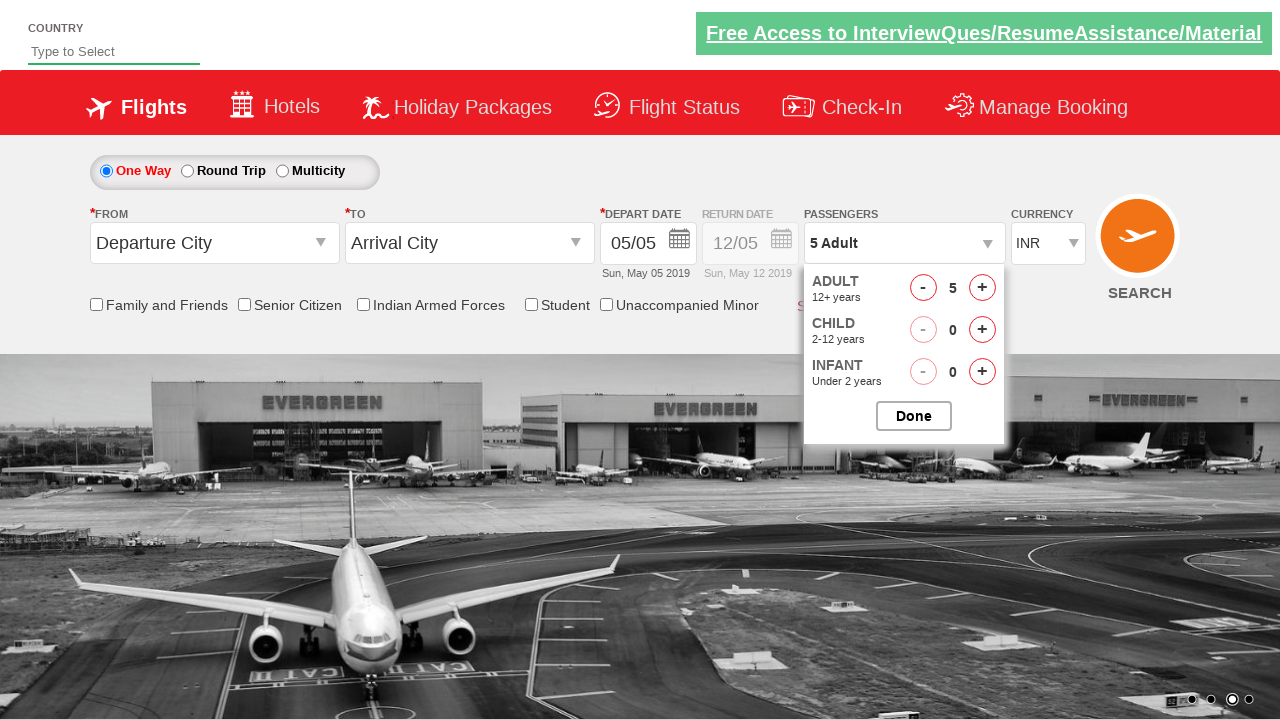

Clicked button to close passenger selection dropdown at (914, 416) on #btnclosepaxoption
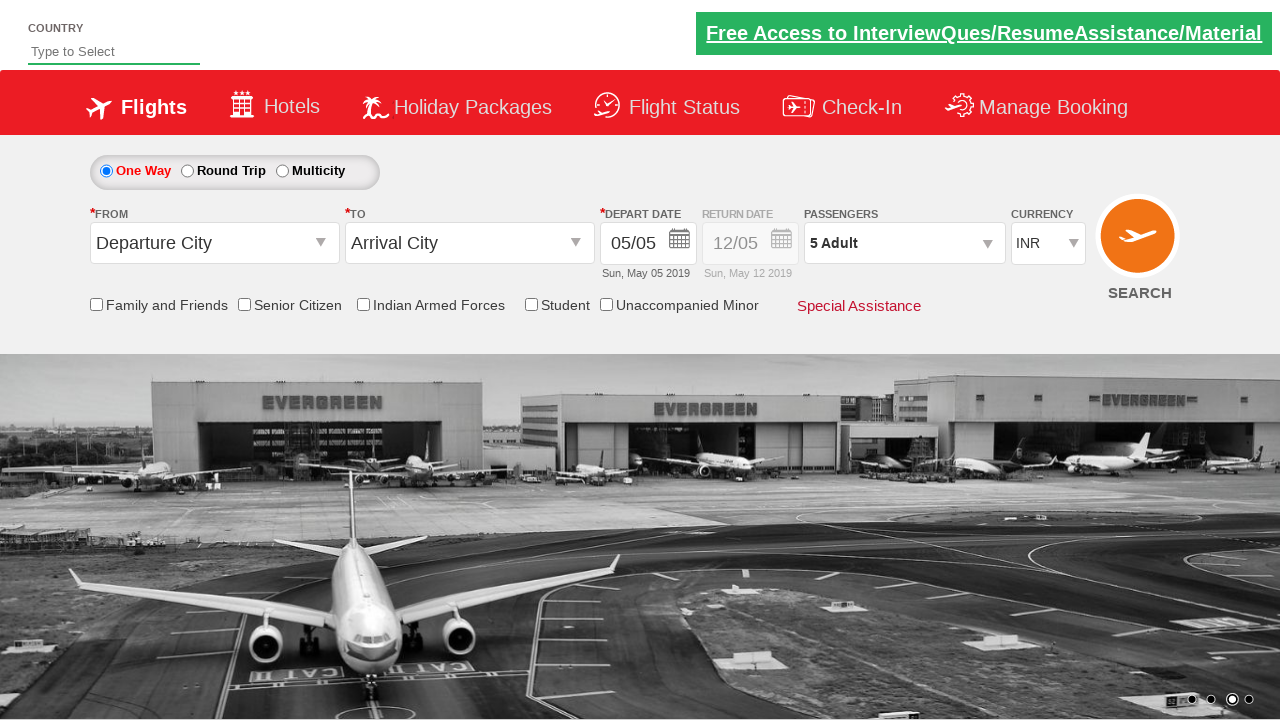

Retrieved final passenger info text: 5 Adult
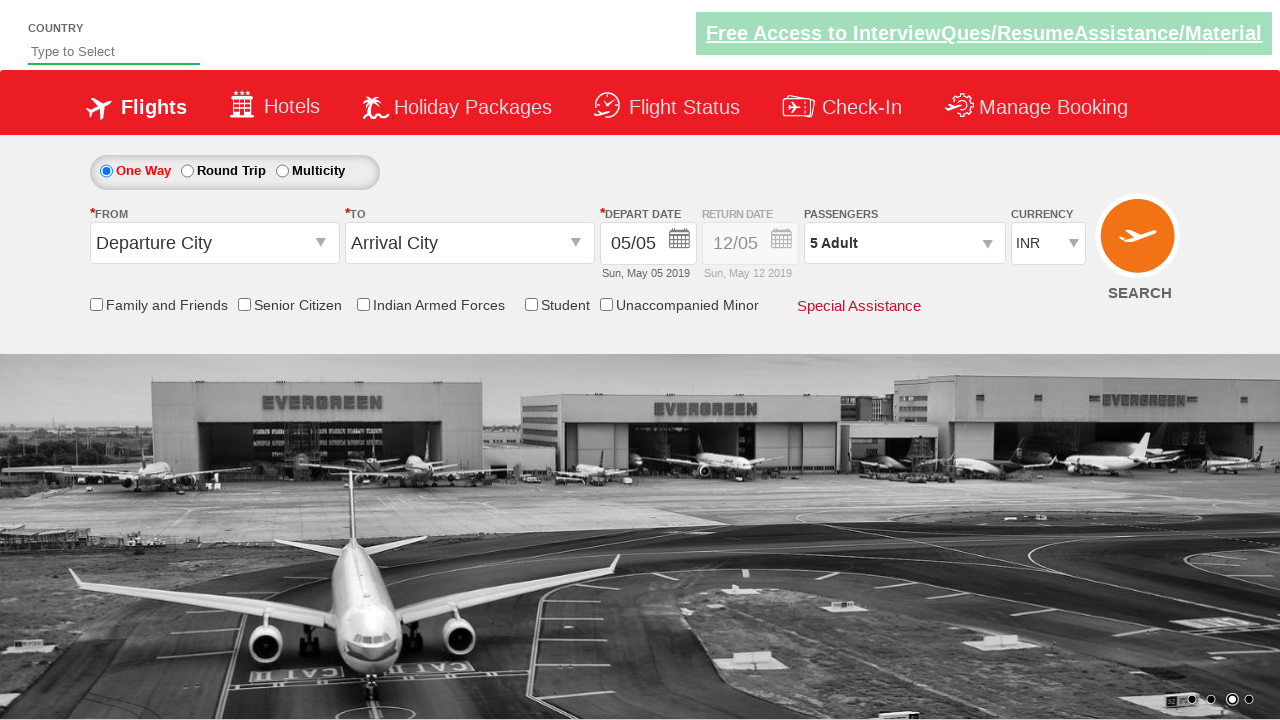

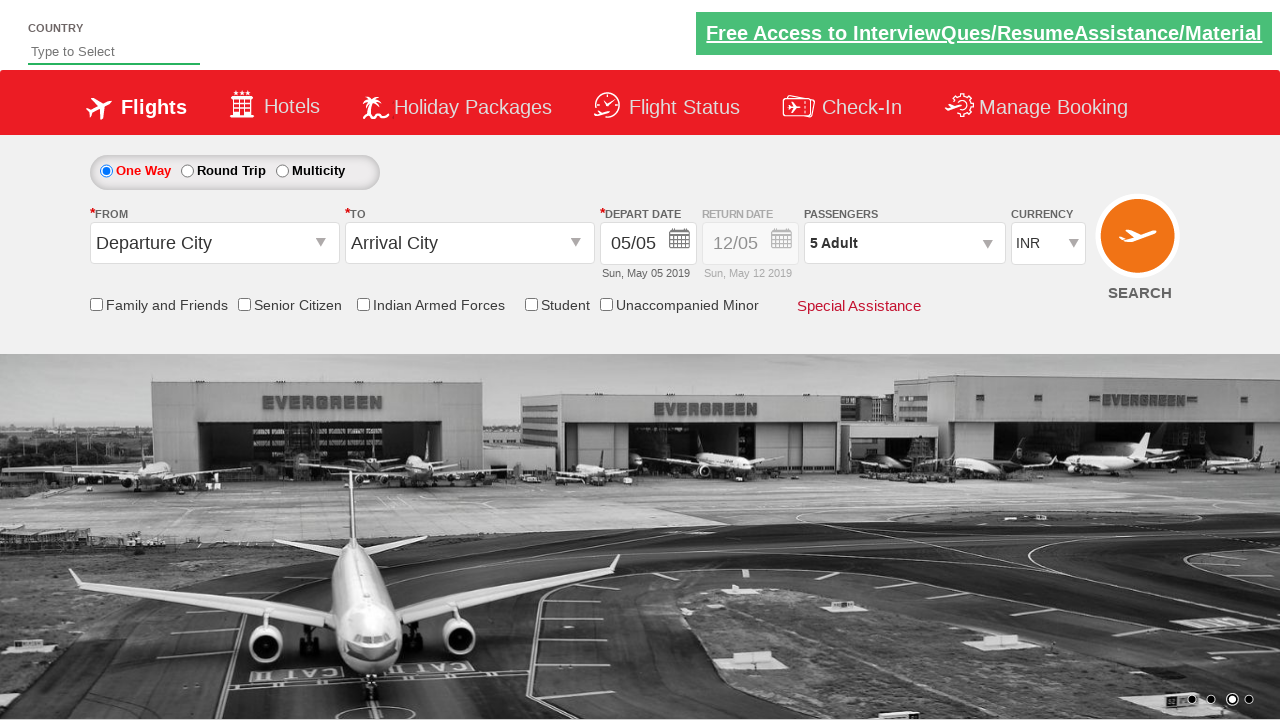